Tests interaction with a readonly text field by clicking on it

Starting URL: https://www.selenium.dev/selenium/web/web-form.html

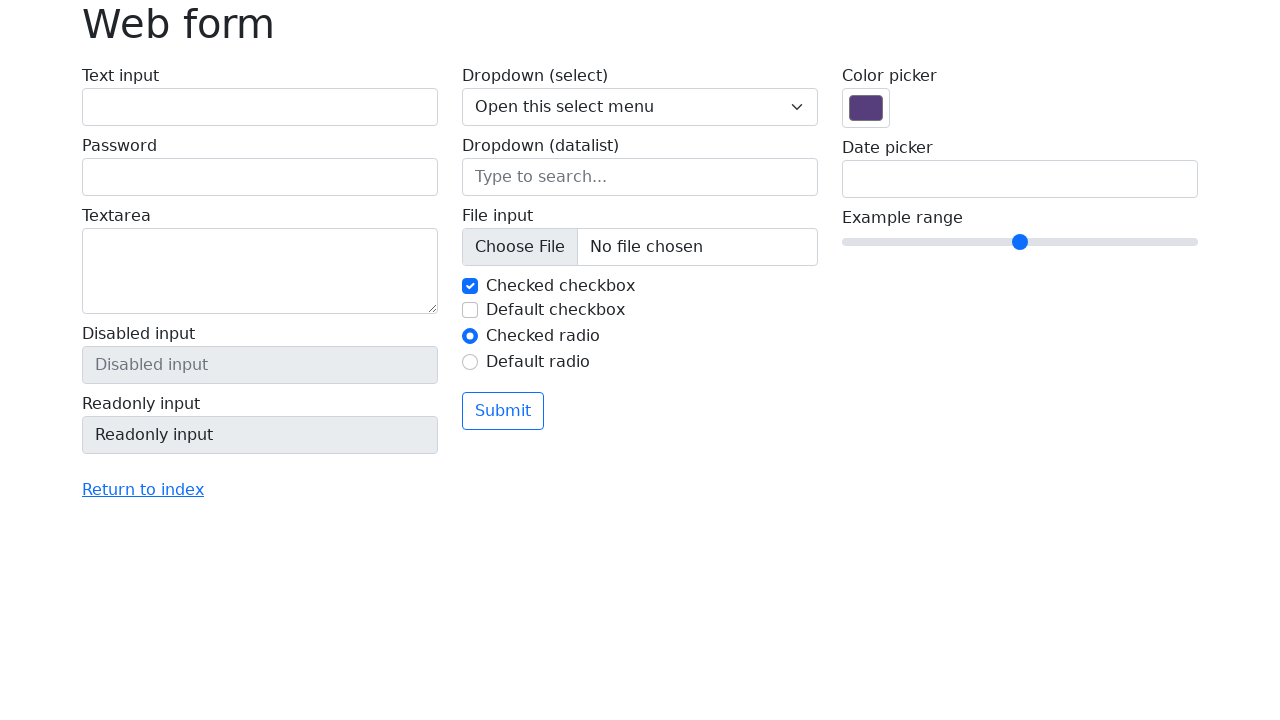

Clicked on readonly text field at (260, 435) on input[name='my-readonly']
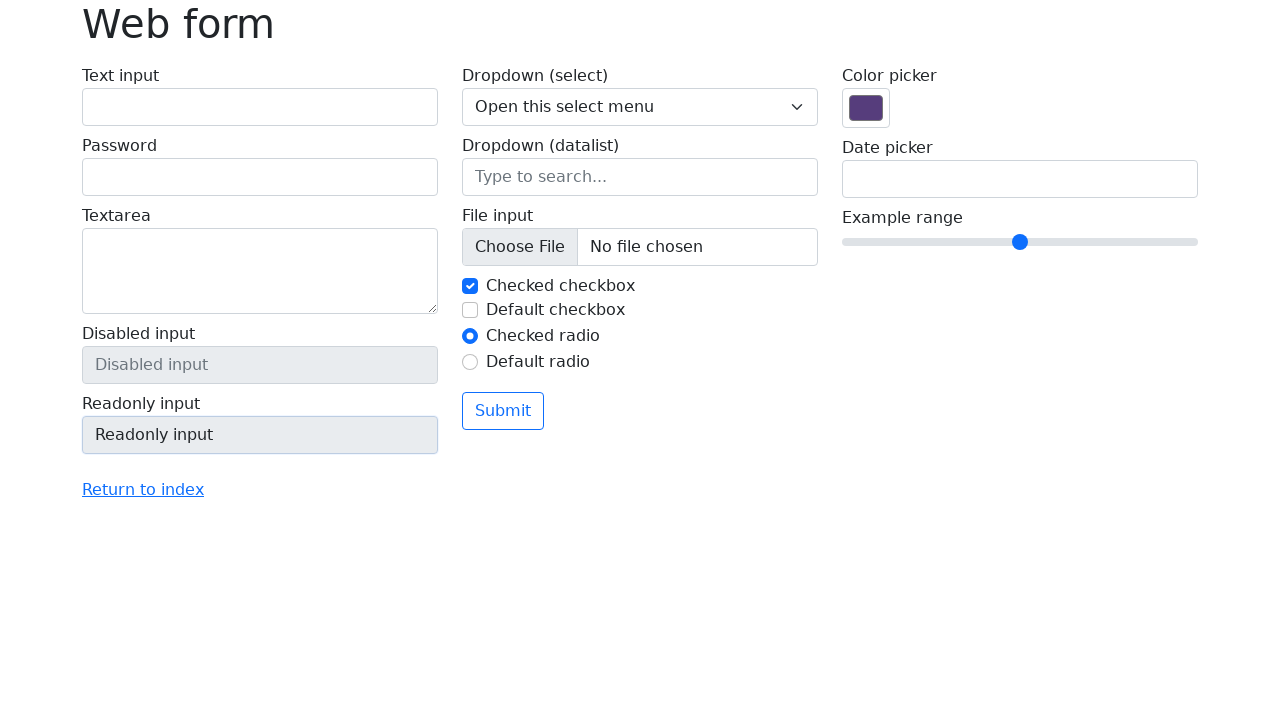

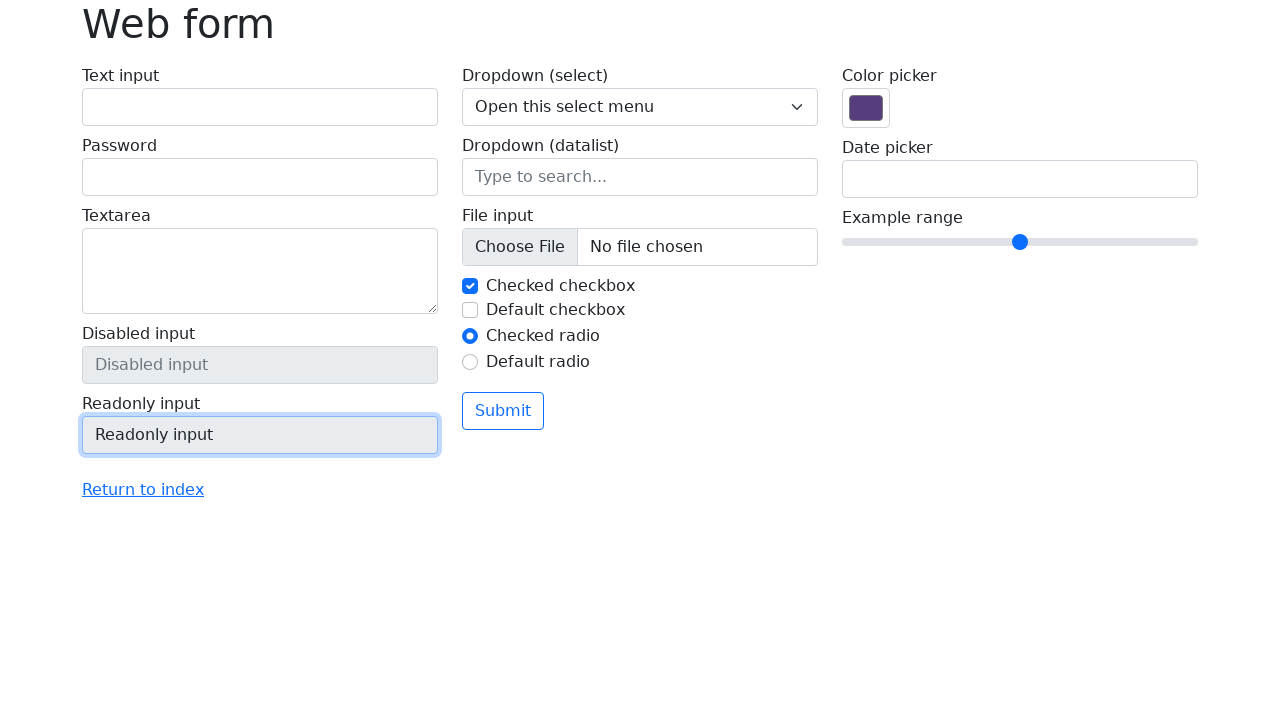